Tests browser window manipulation (maximizing, resizing) and navigation through the LeafGround website by clicking on Browser and Alert menu items

Starting URL: https://www.leafground.com/

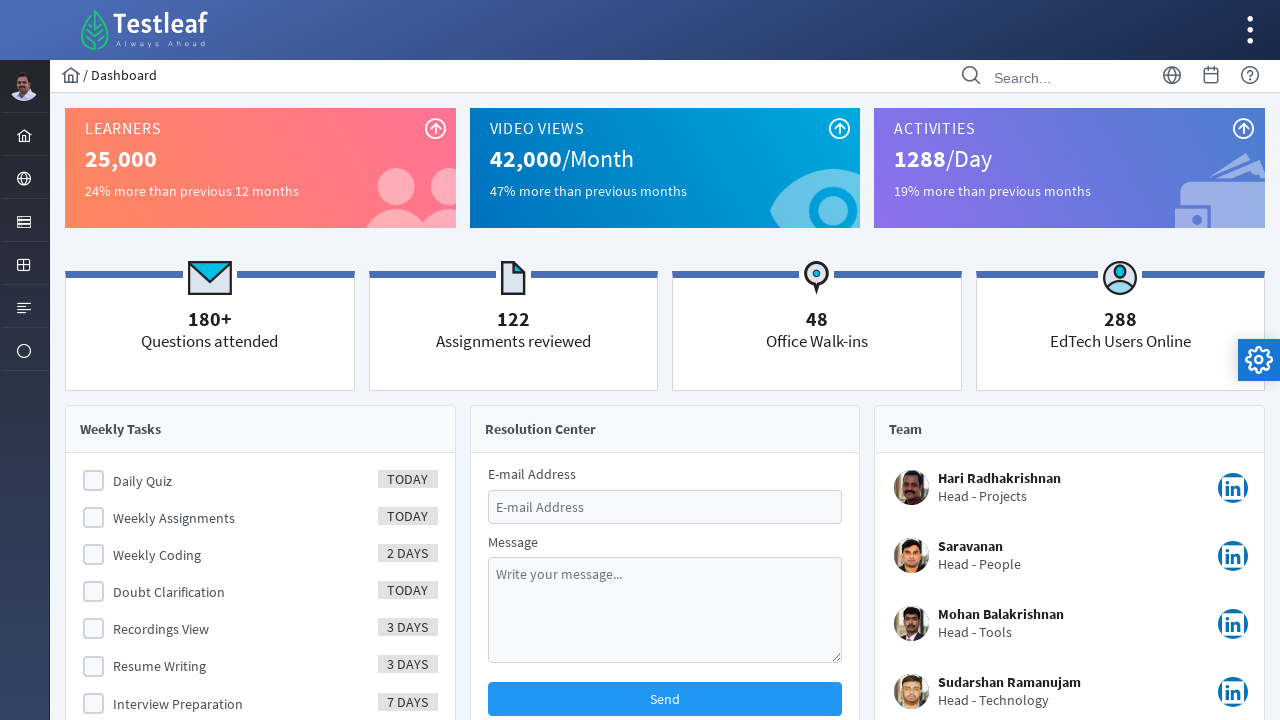

Set viewport to 800x500 pixels
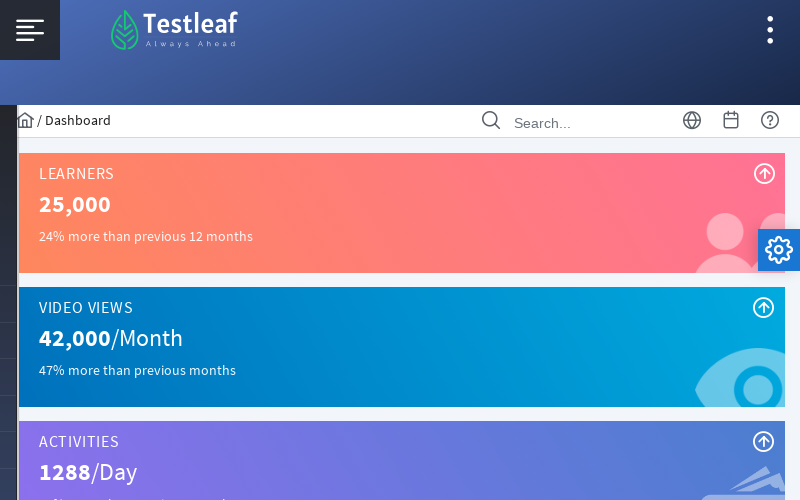

Maximized window by setting viewport to 1920x1080 pixels
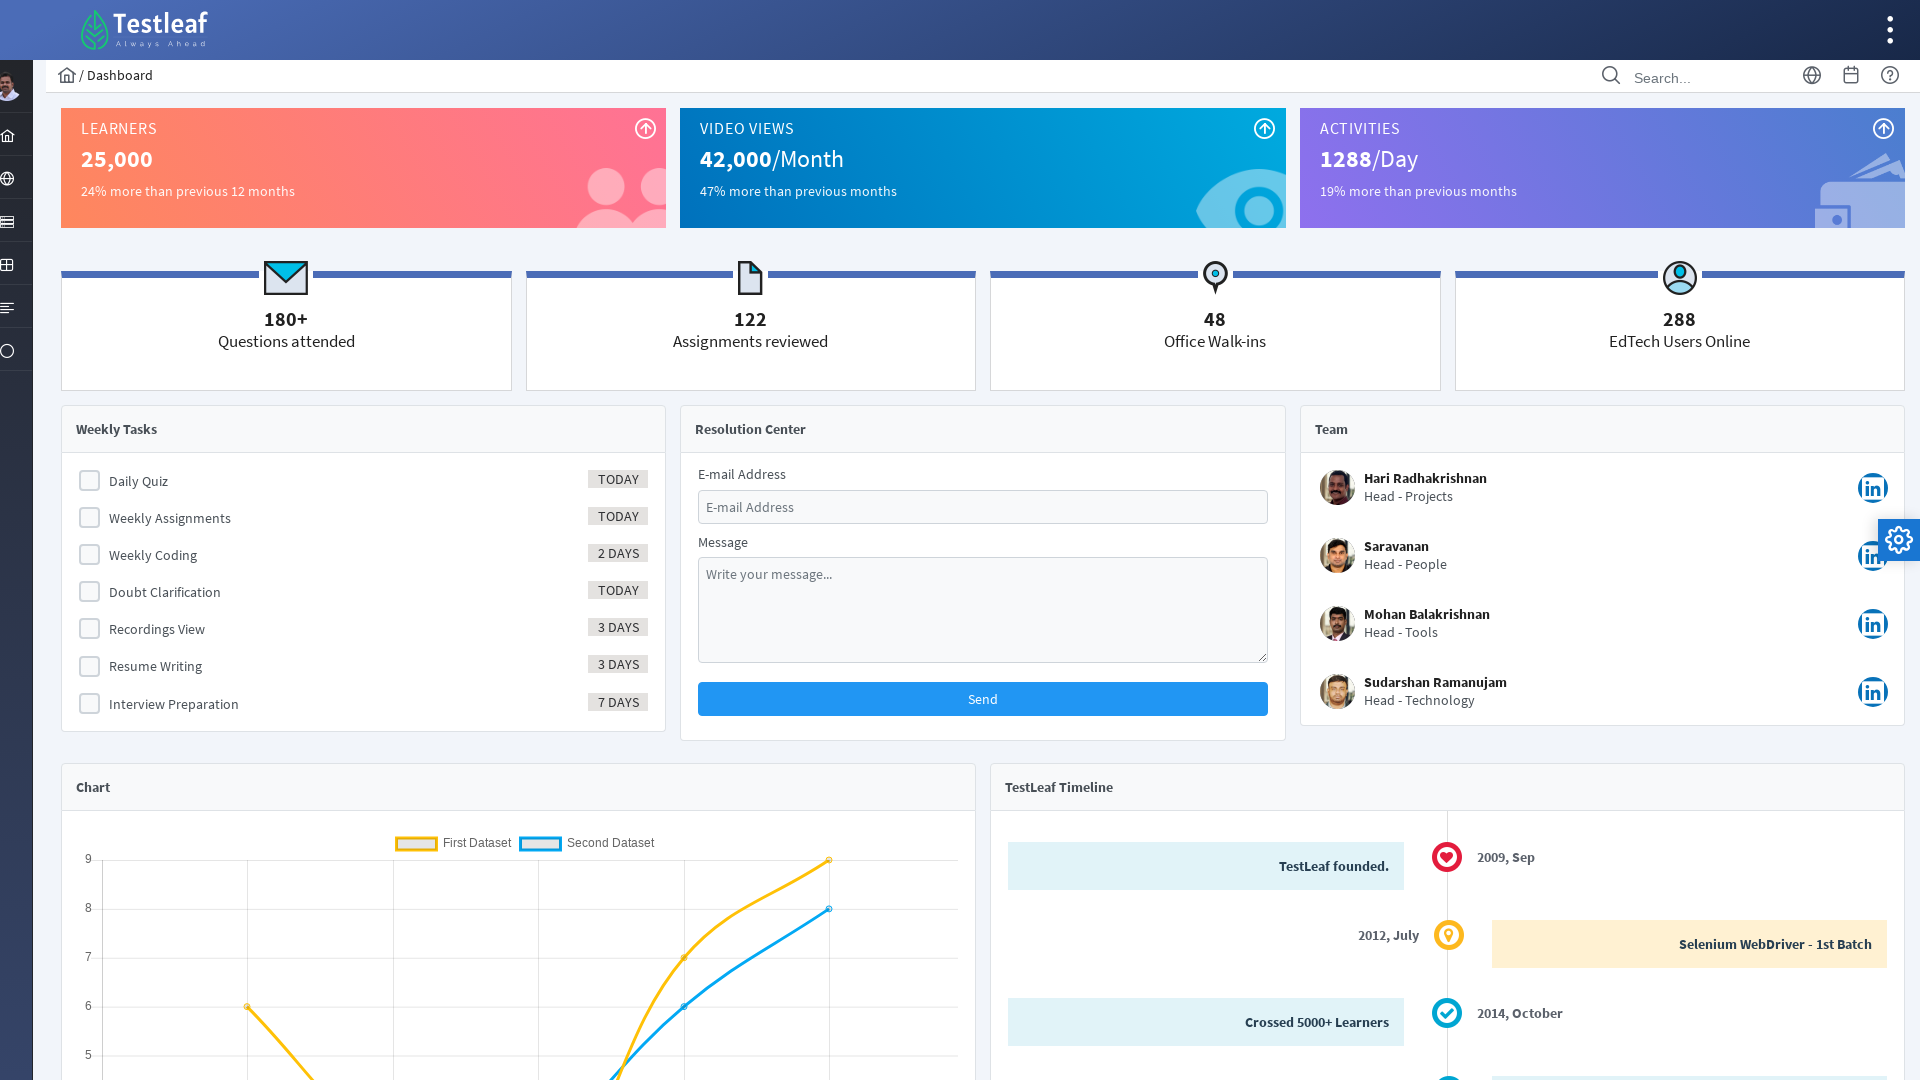

Navigated to LeafGround website (https://www.leafground.com/)
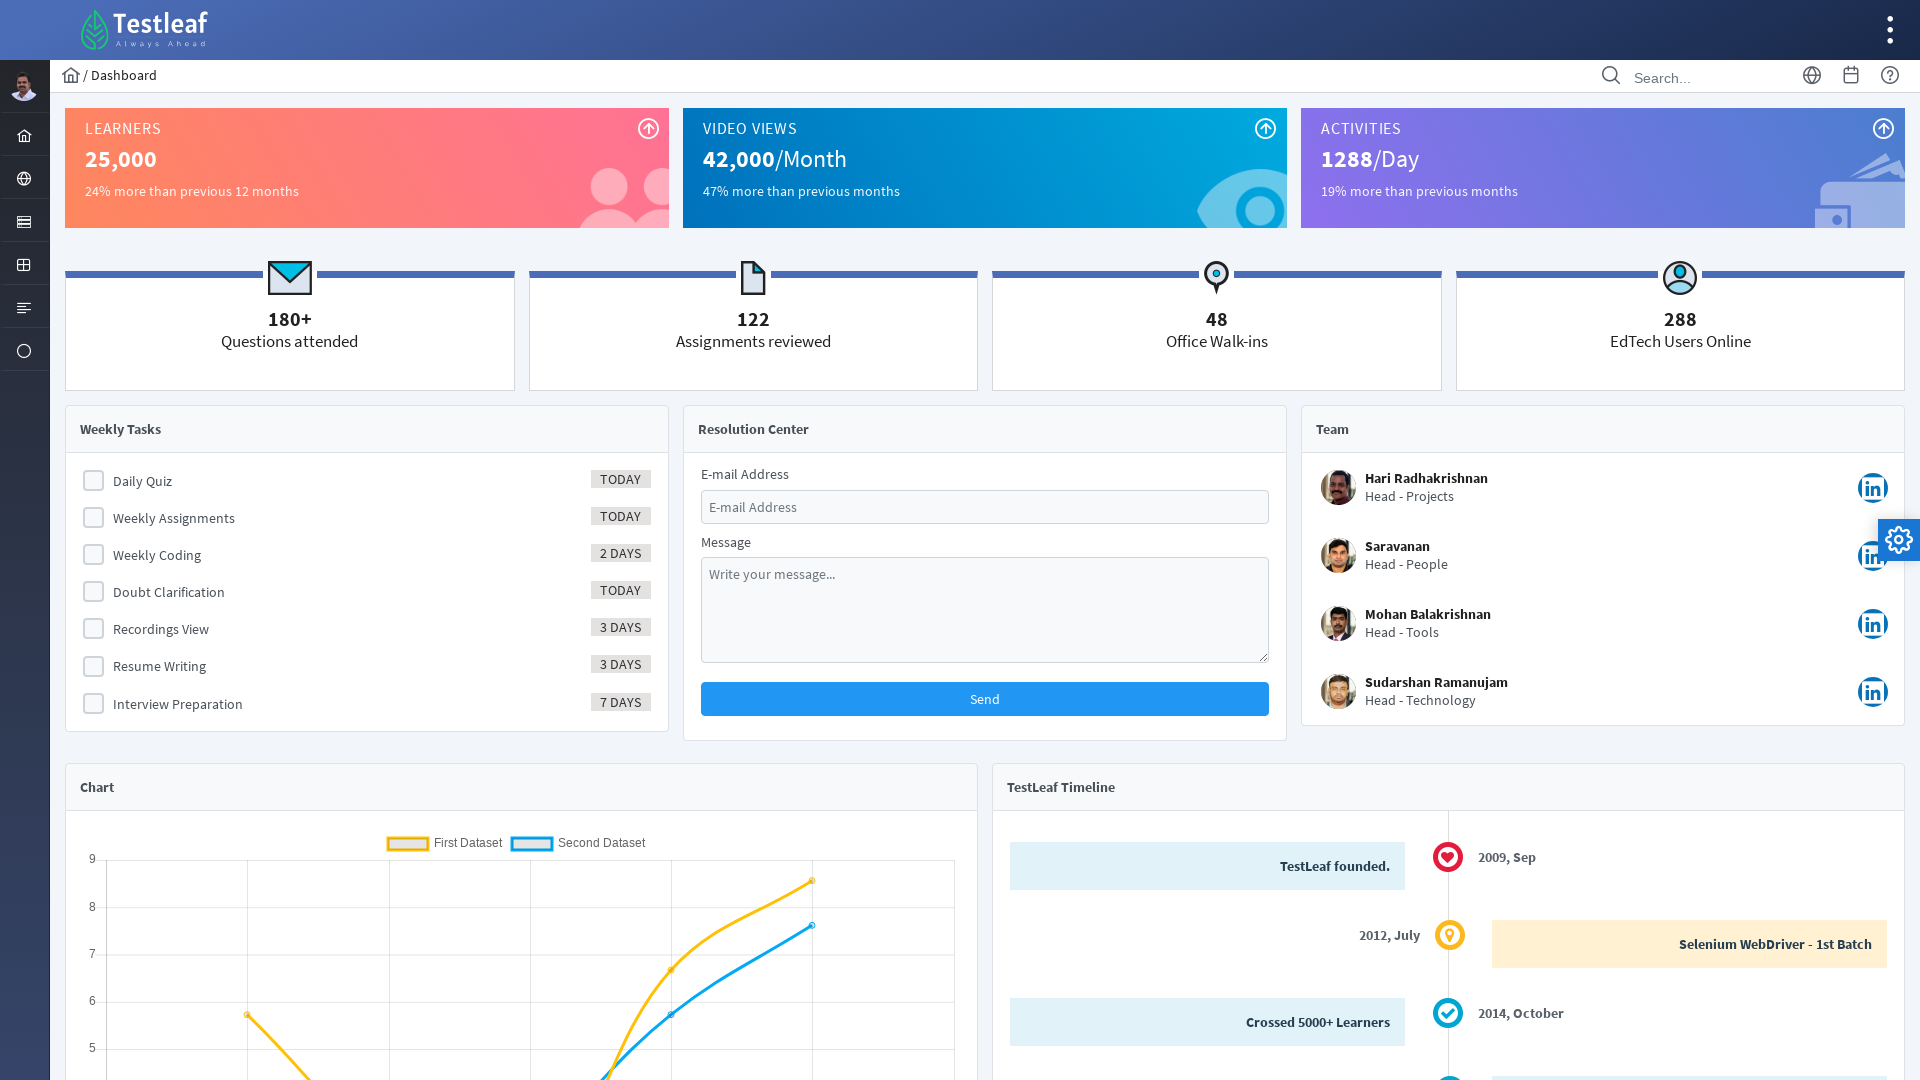

Clicked on Browser menu item at (24, 178) on xpath=//span[text()='Browser']//parent::a
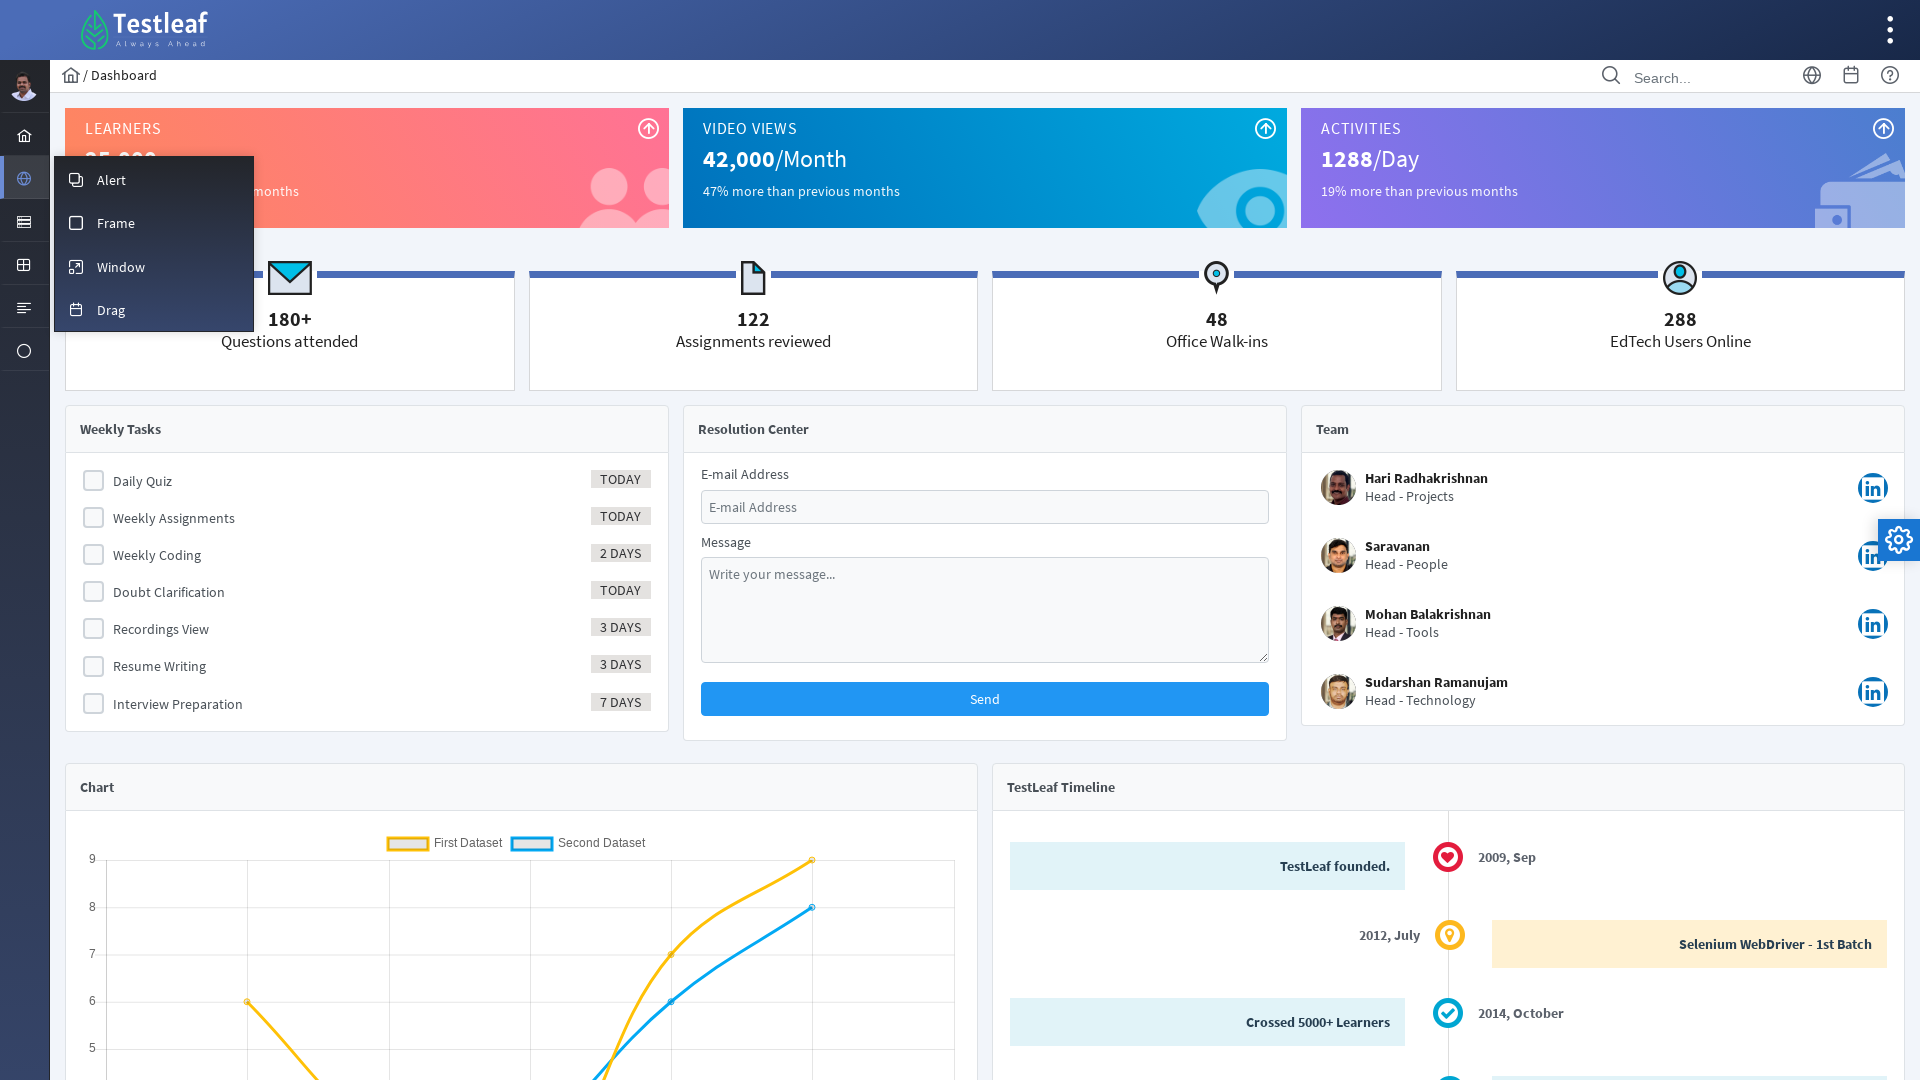

Clicked on Alert menu item at (154, 179) on xpath=//span[text()='Alert']//parent::a
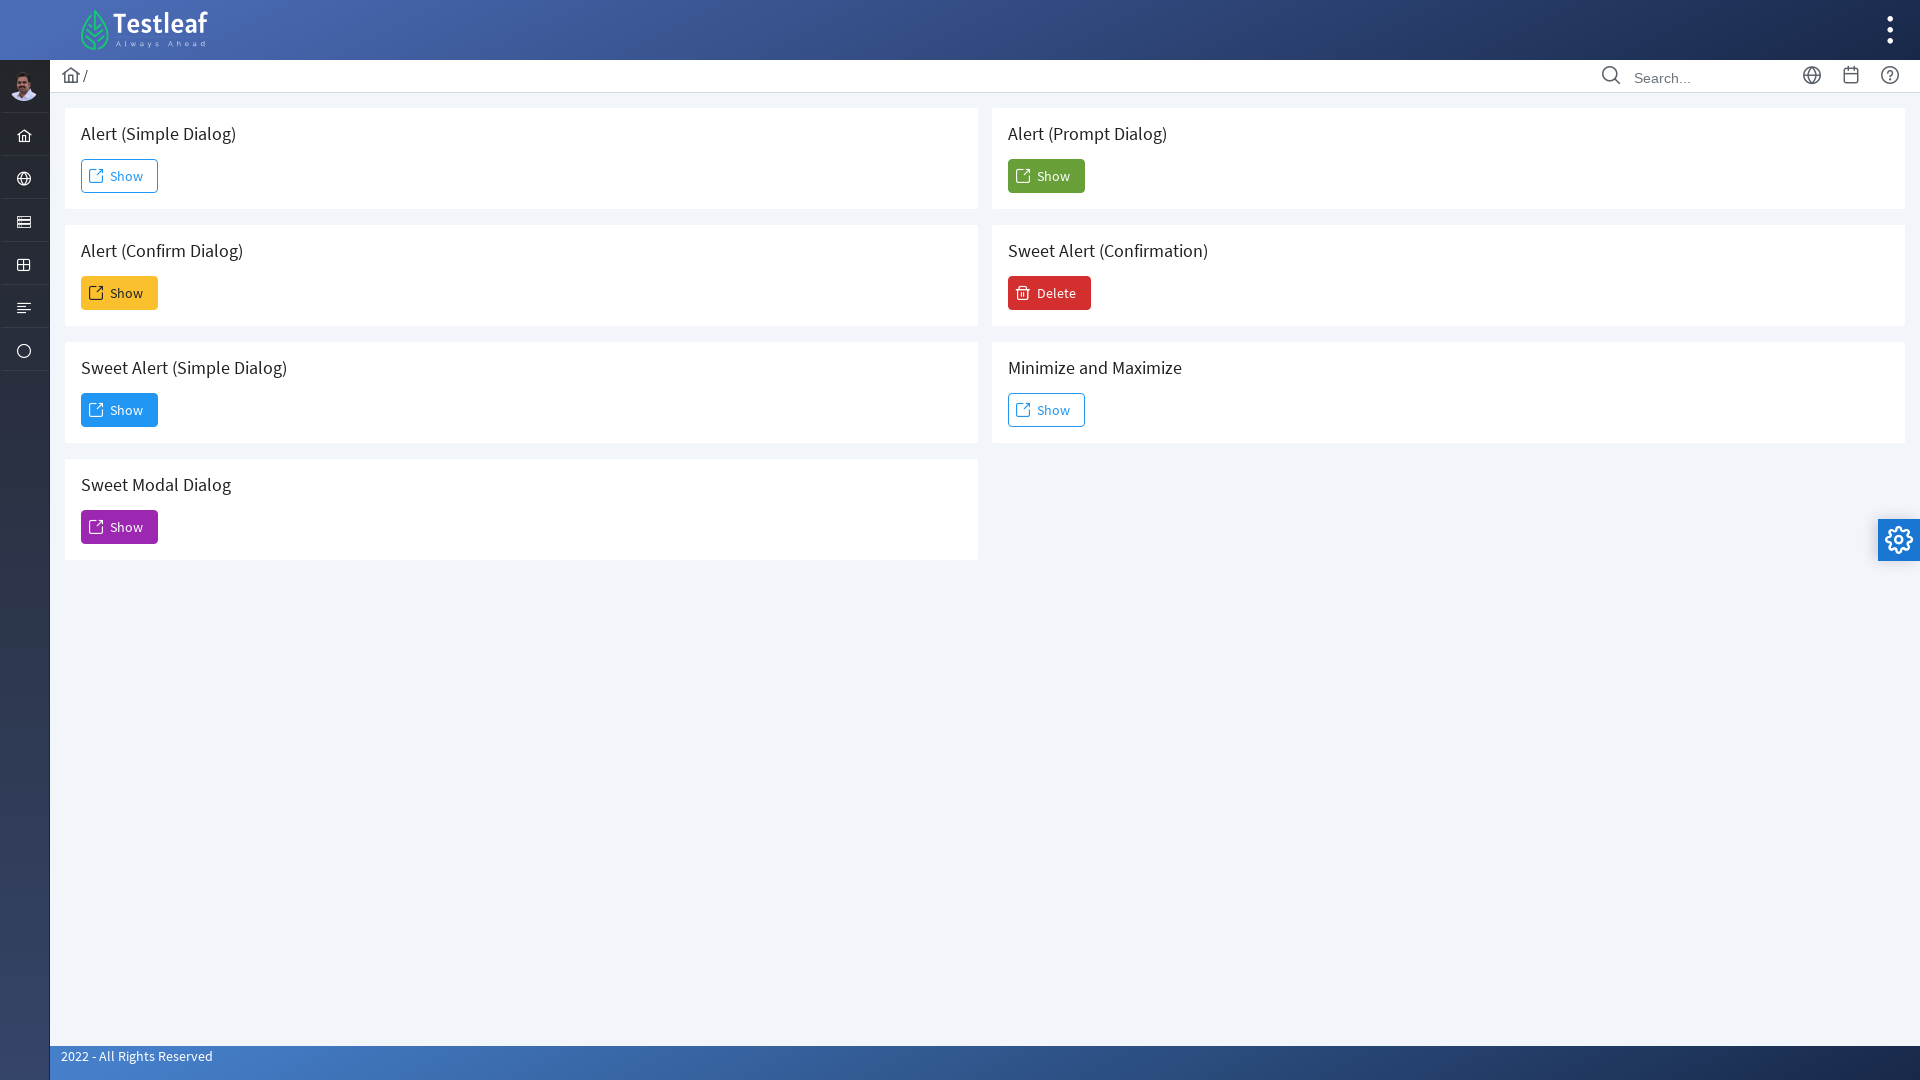

Waited for page to reach network idle state
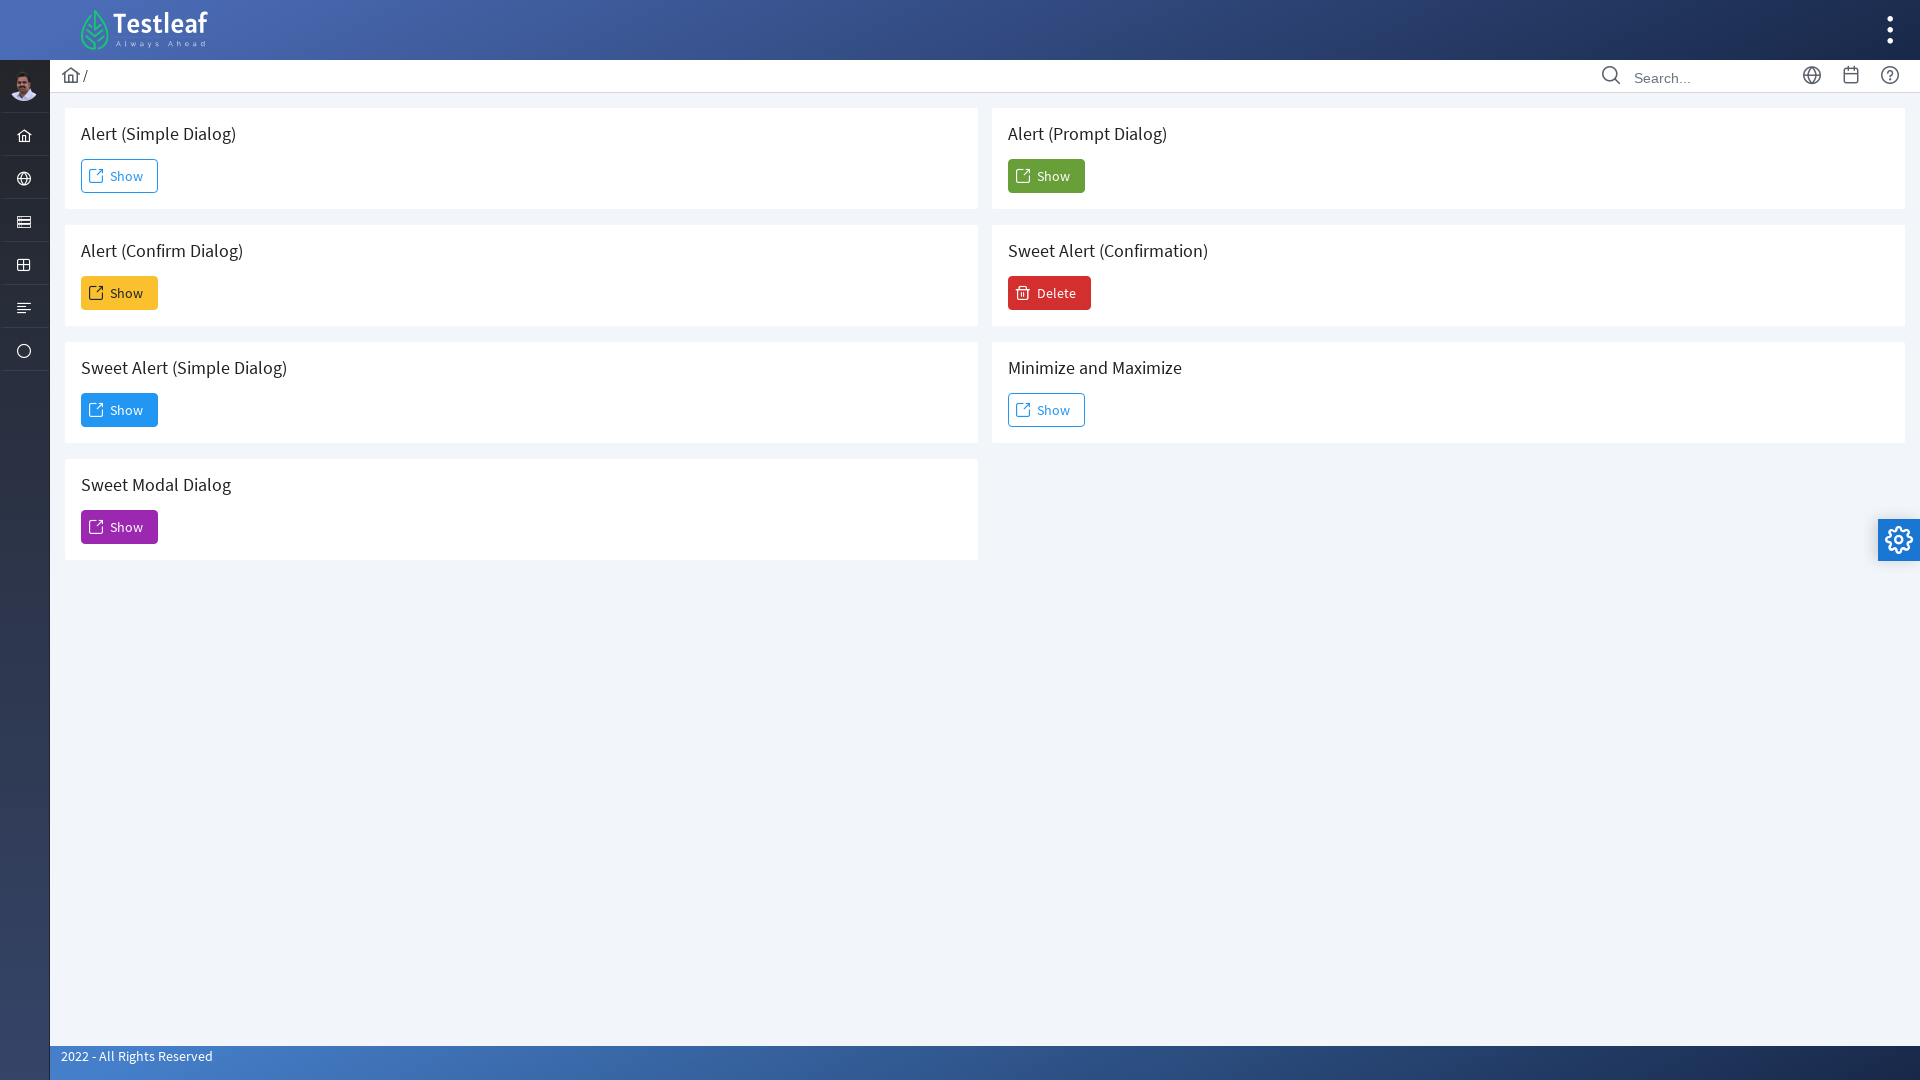

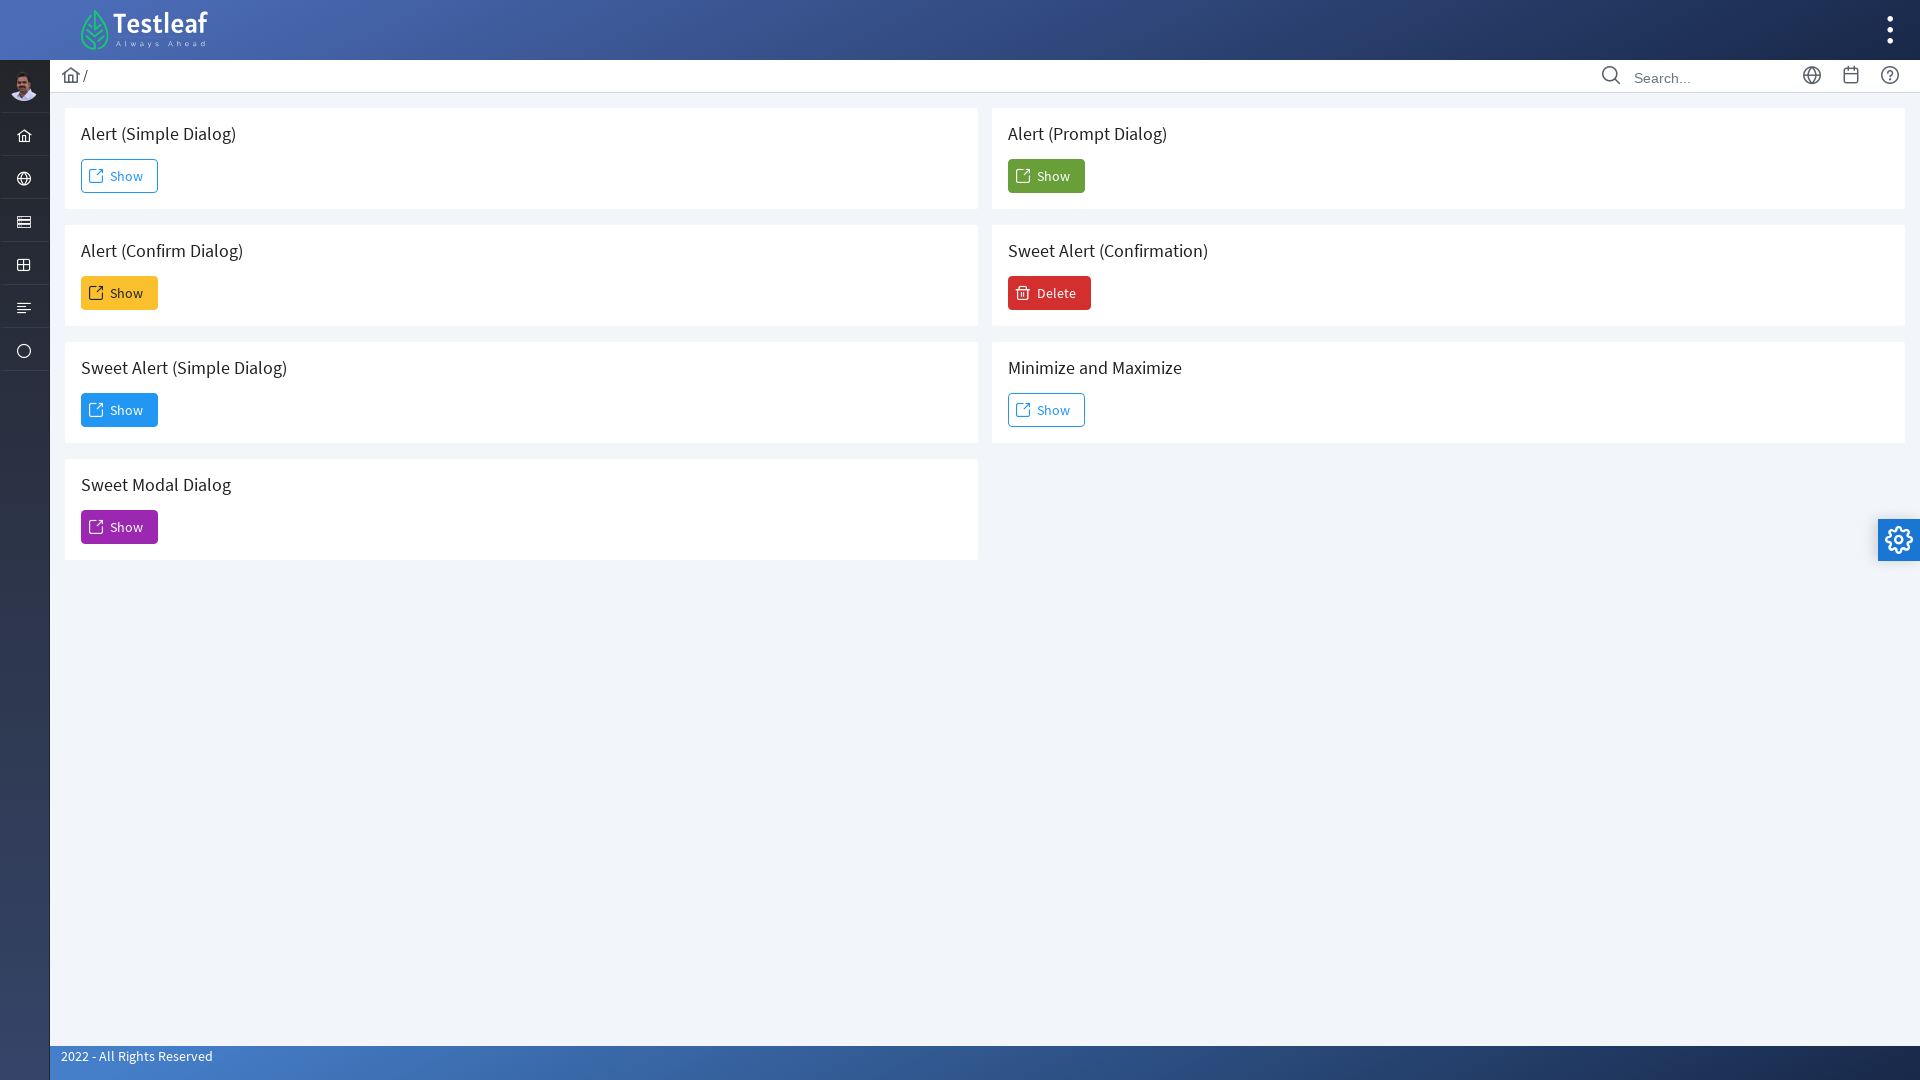